Tests repeated navigation to a Thuraya services page by loading the same URL multiple times

Starting URL: https://services.thuraya.com/Bills/index.jsp

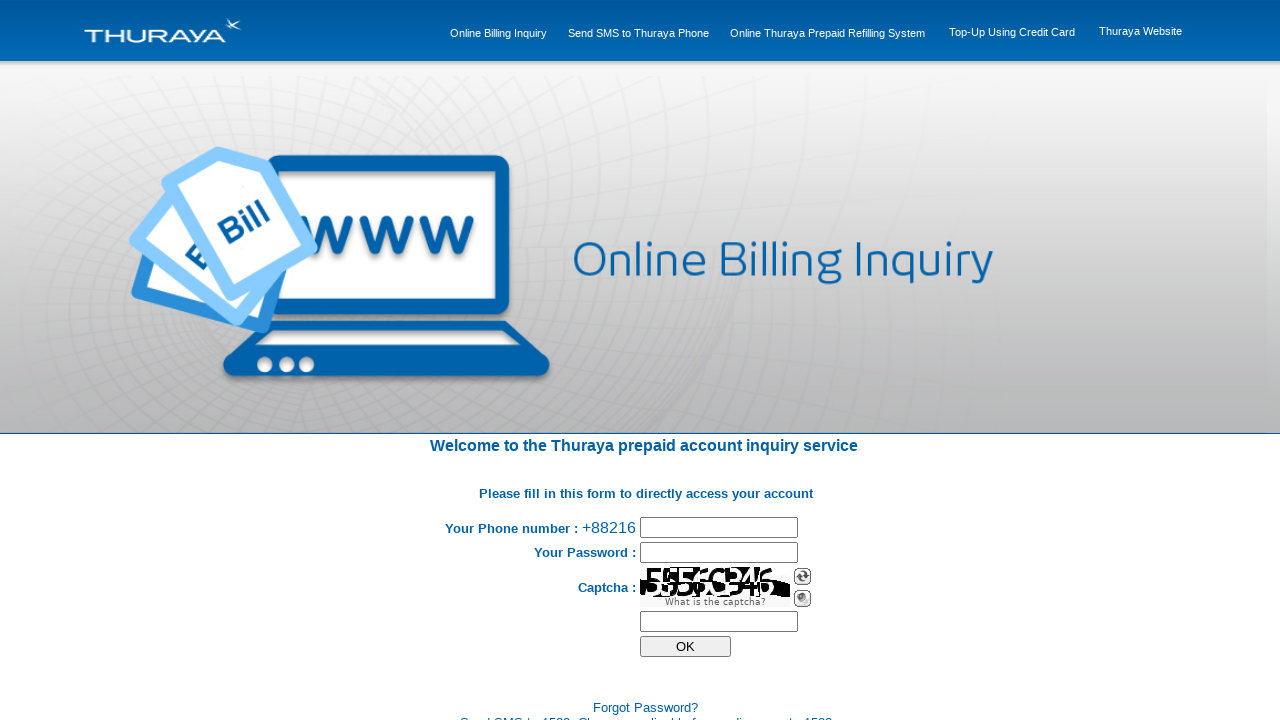

Navigated to Thuraya services Bills page (second time)
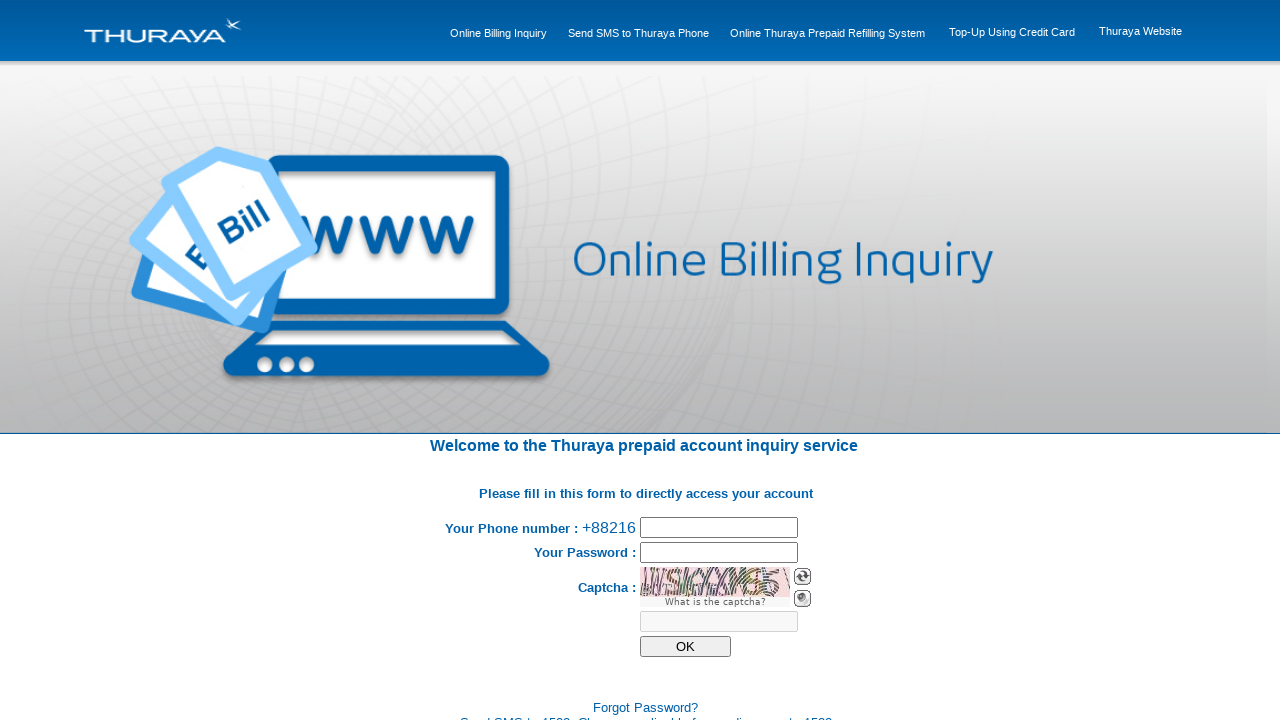

Waited for page DOM content to load
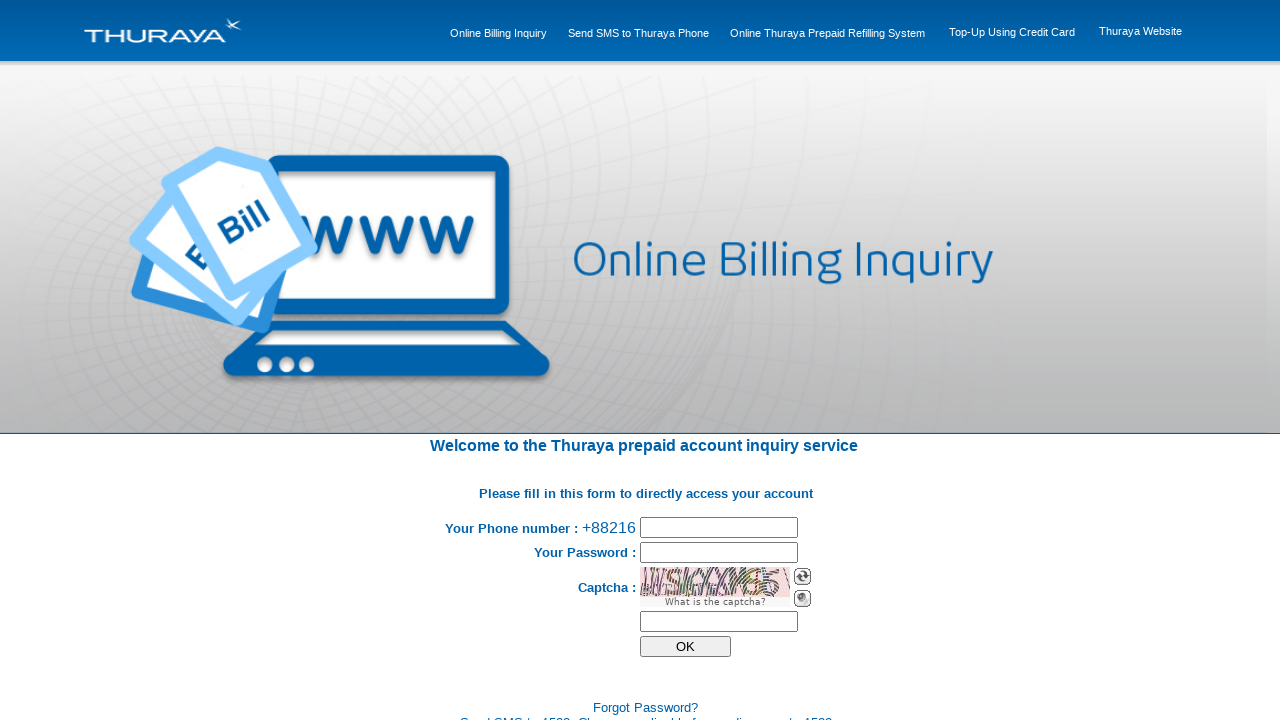

Navigated to Thuraya services Bills page (third time)
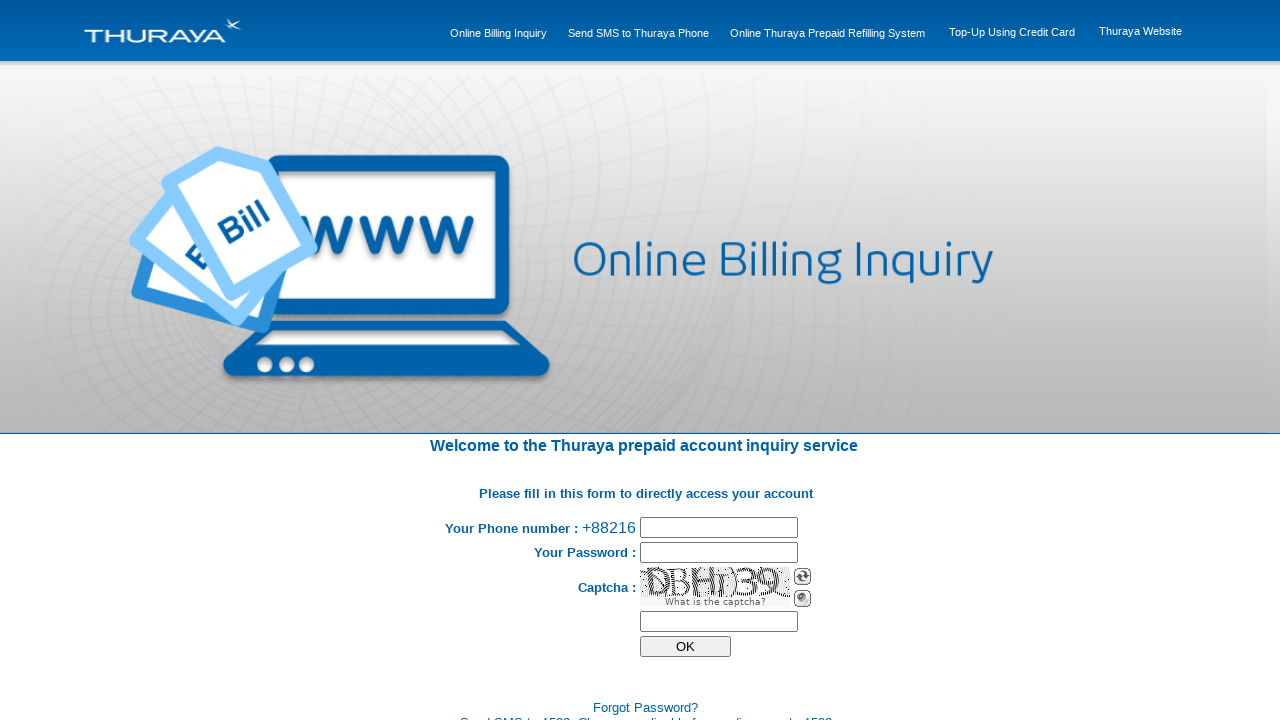

Waited for page DOM content to load
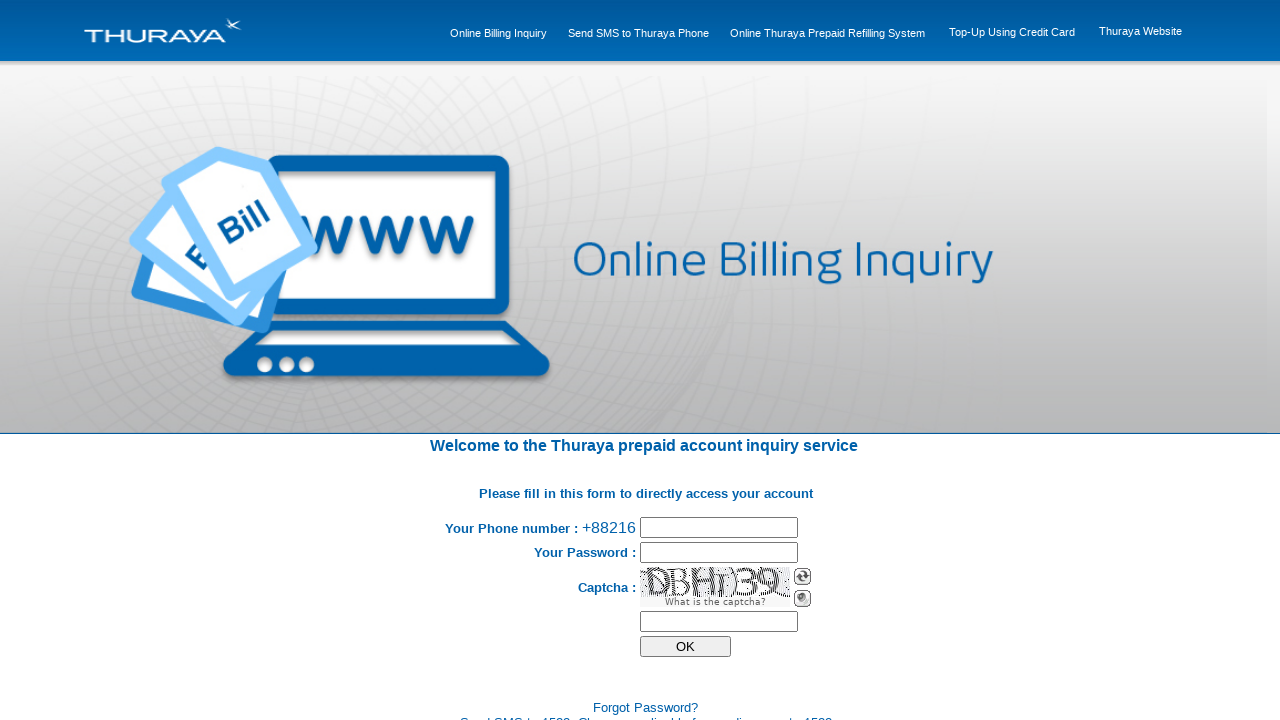

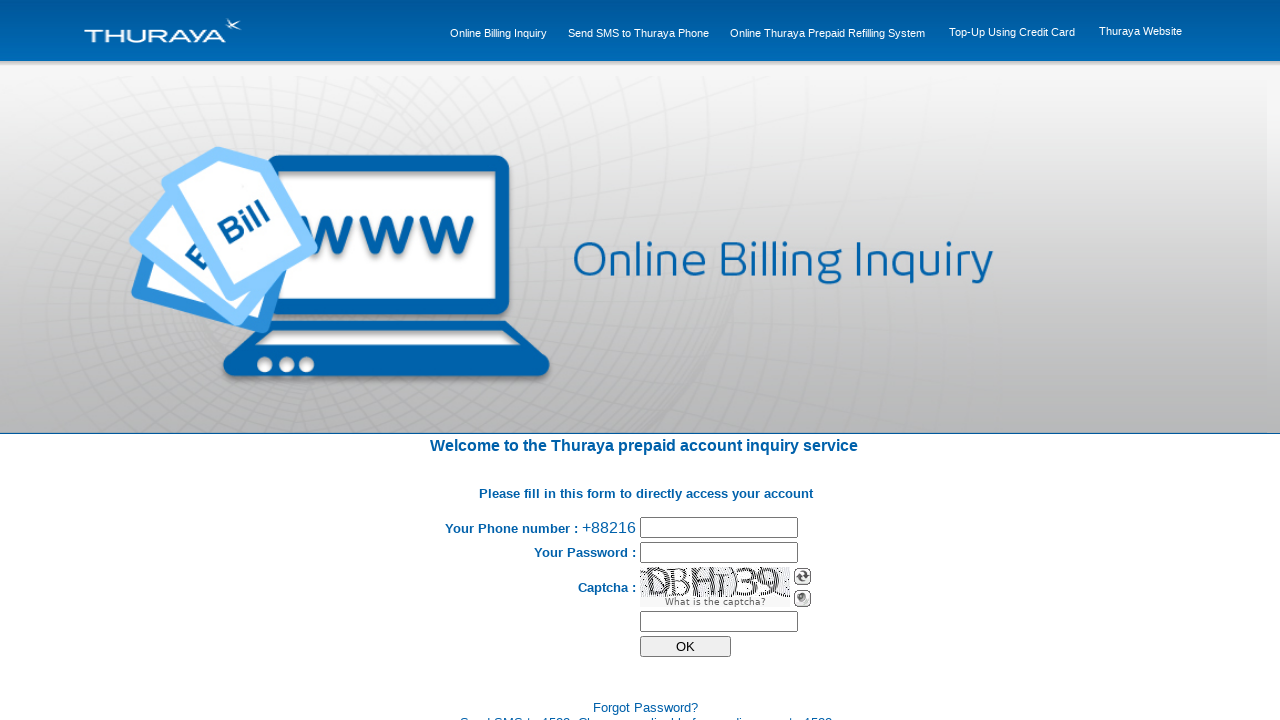